Visits the DeChat application page and verifies the login button is present

Starting URL: https://arquisoft.github.io/dechat_es6a2

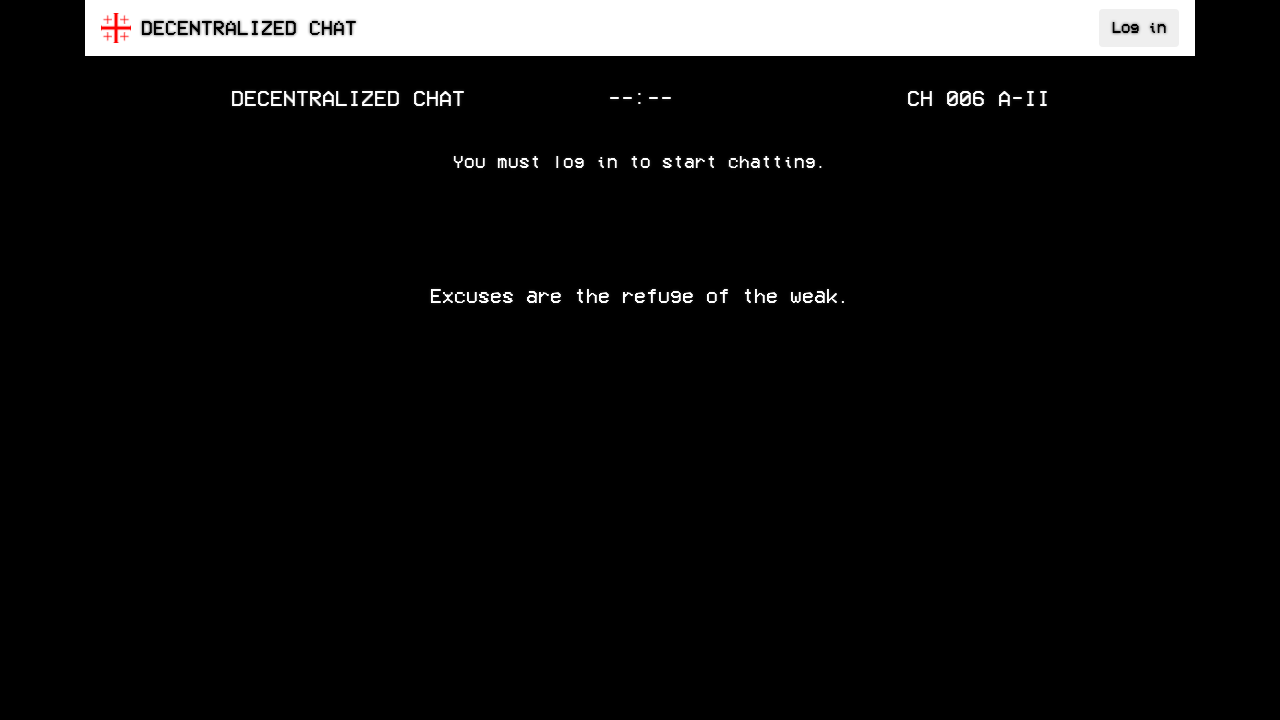

Wait for login button to be present on the page
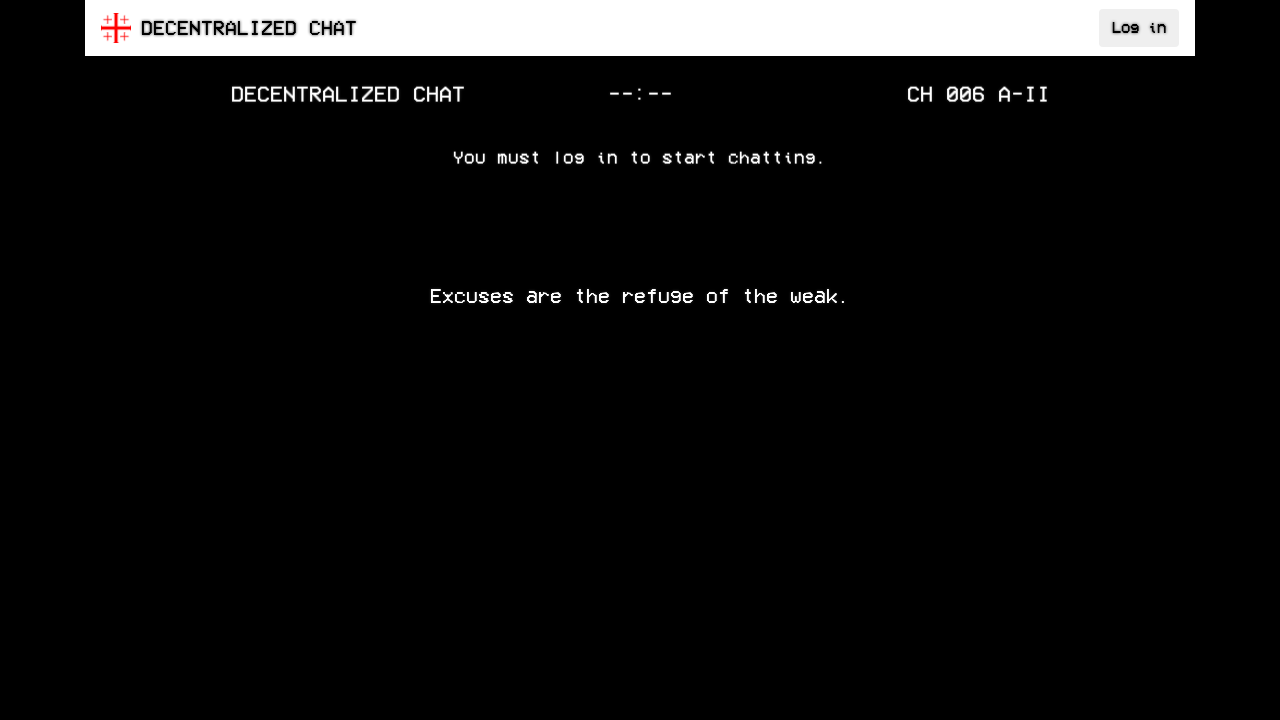

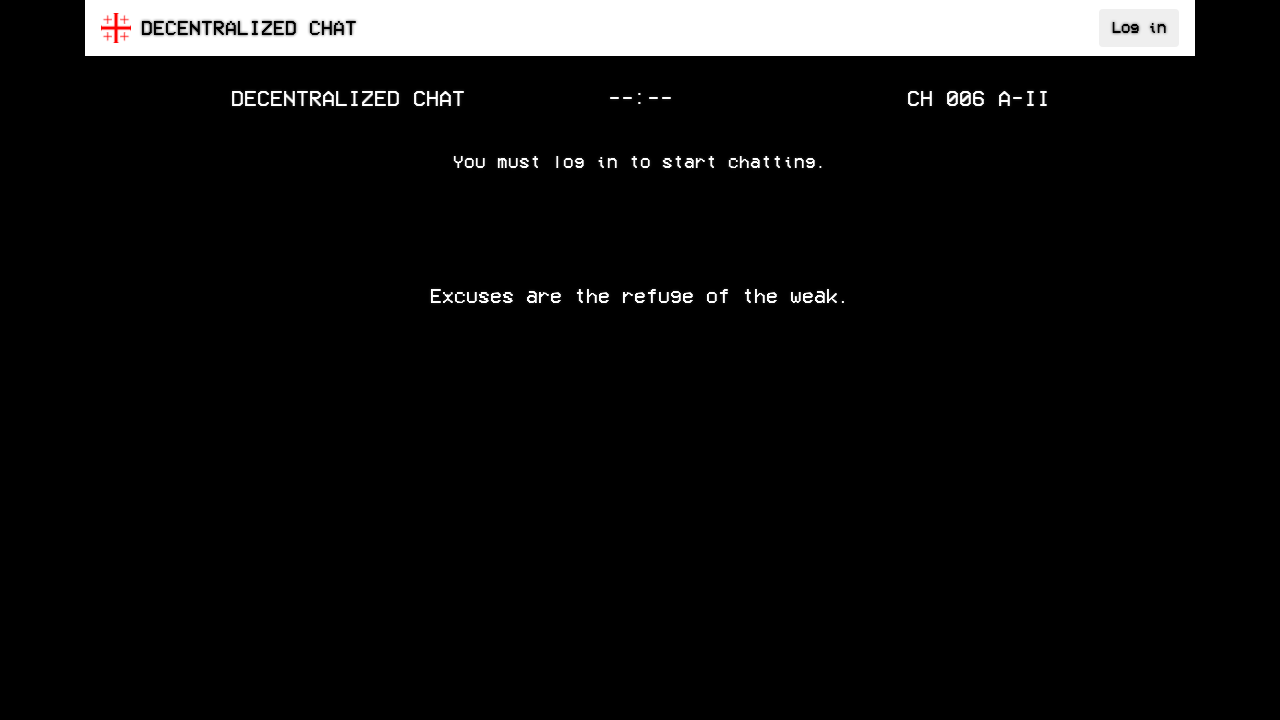